Tests the search functionality on python.org by entering a search query and submitting the form

Starting URL: https://www.python.org

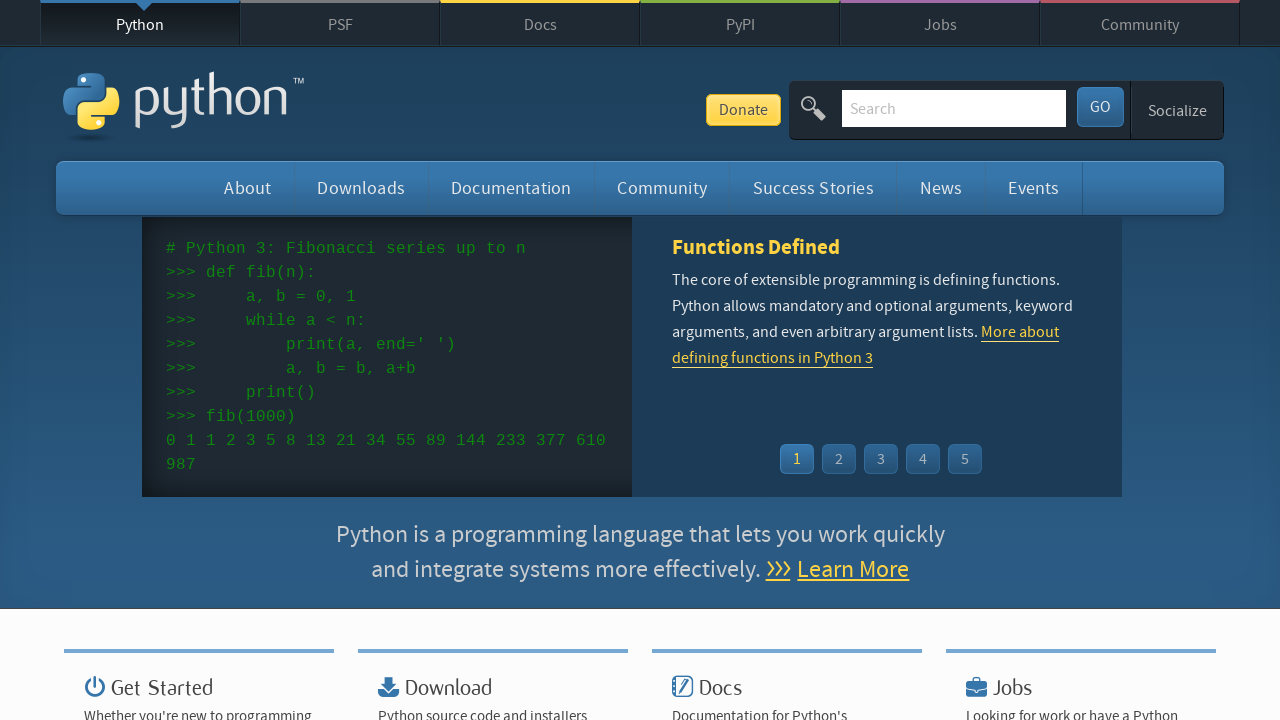

Filled search field with 'Python_Tutorial' on #id-search-field
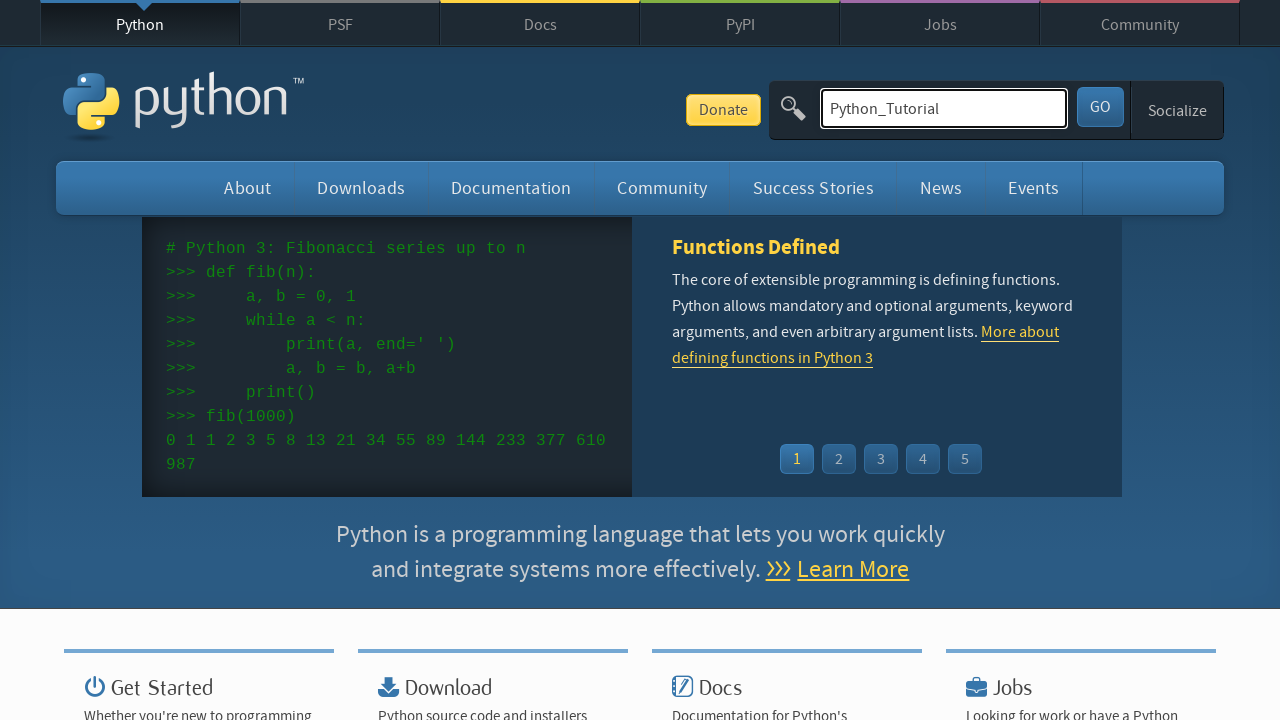

Pressed Enter to submit search query on #id-search-field
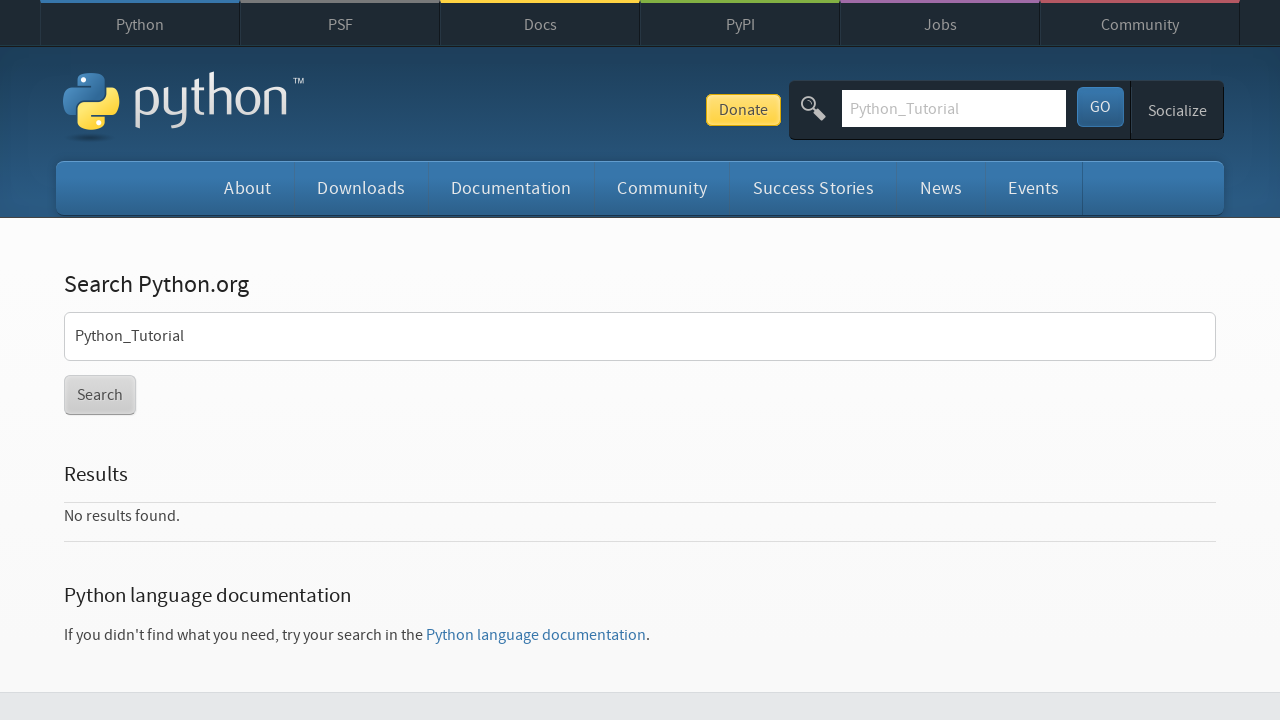

Search results page loaded
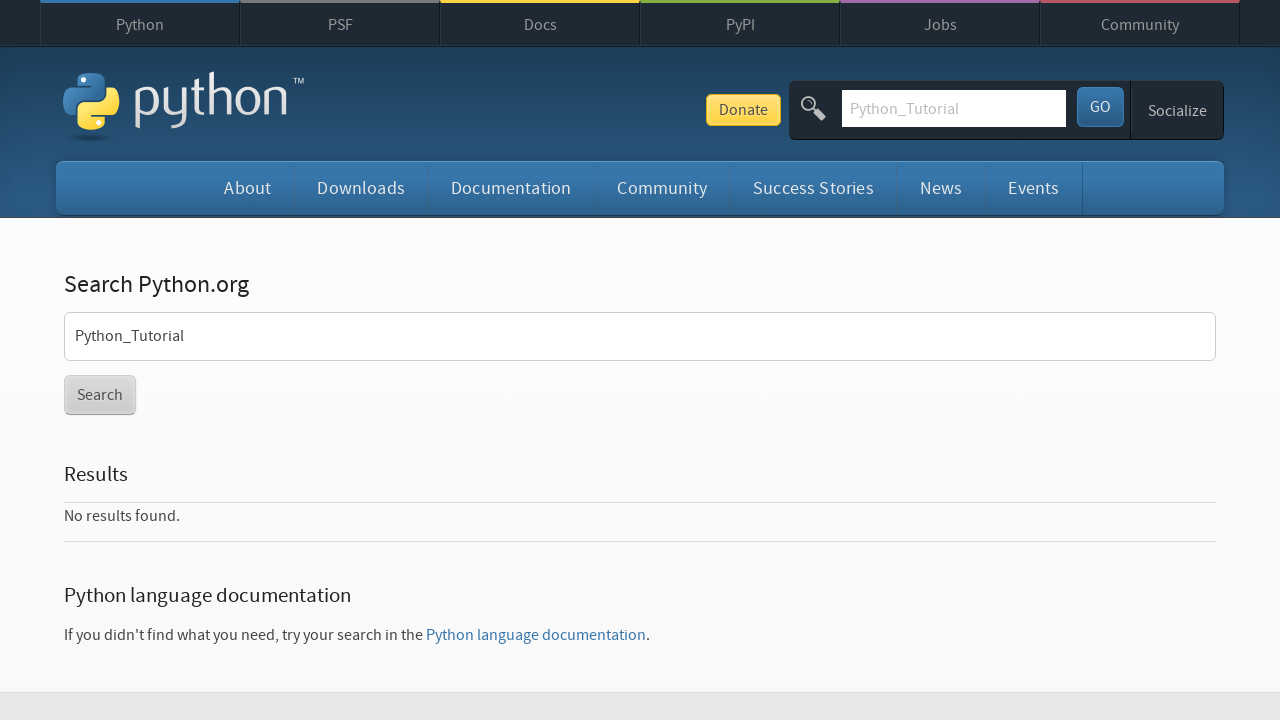

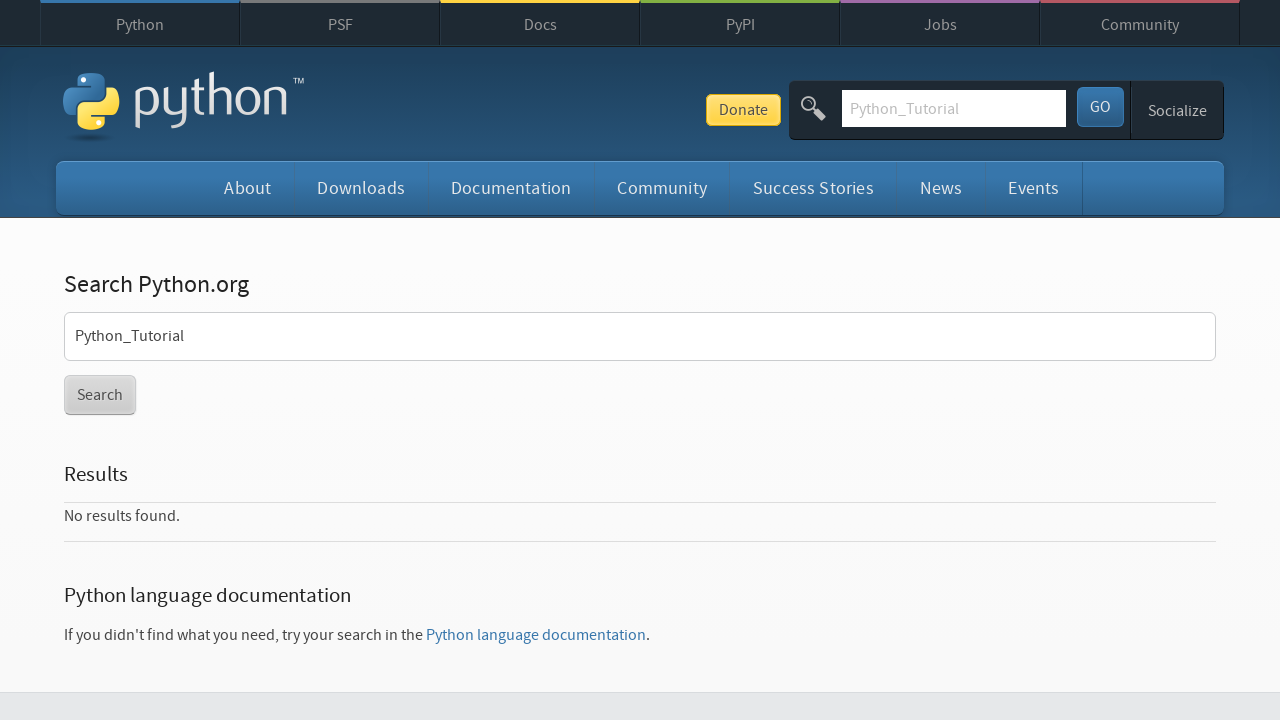